Tests adding a laptop to cart on Demoblaze e-commerce site by navigating to the Laptops category, selecting the first product, and clicking Add to cart

Starting URL: https://www.demoblaze.com

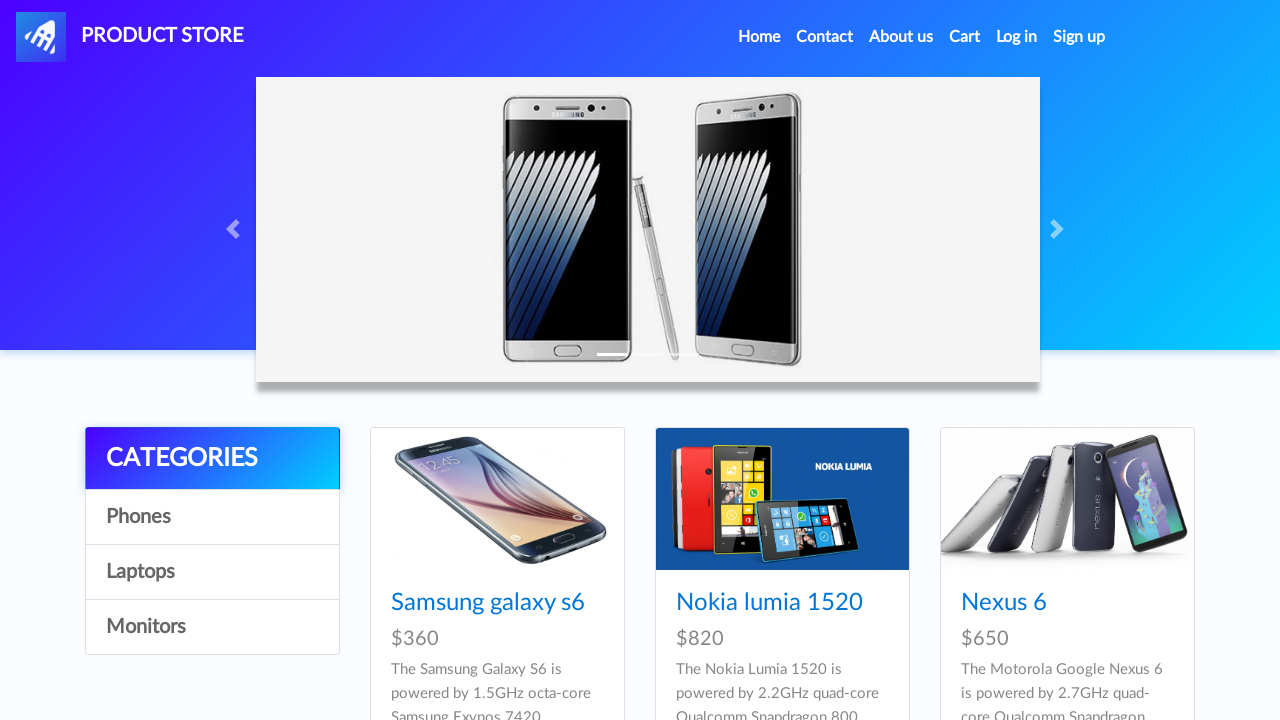

Clicked on Laptops category link at (212, 572) on text=Laptops
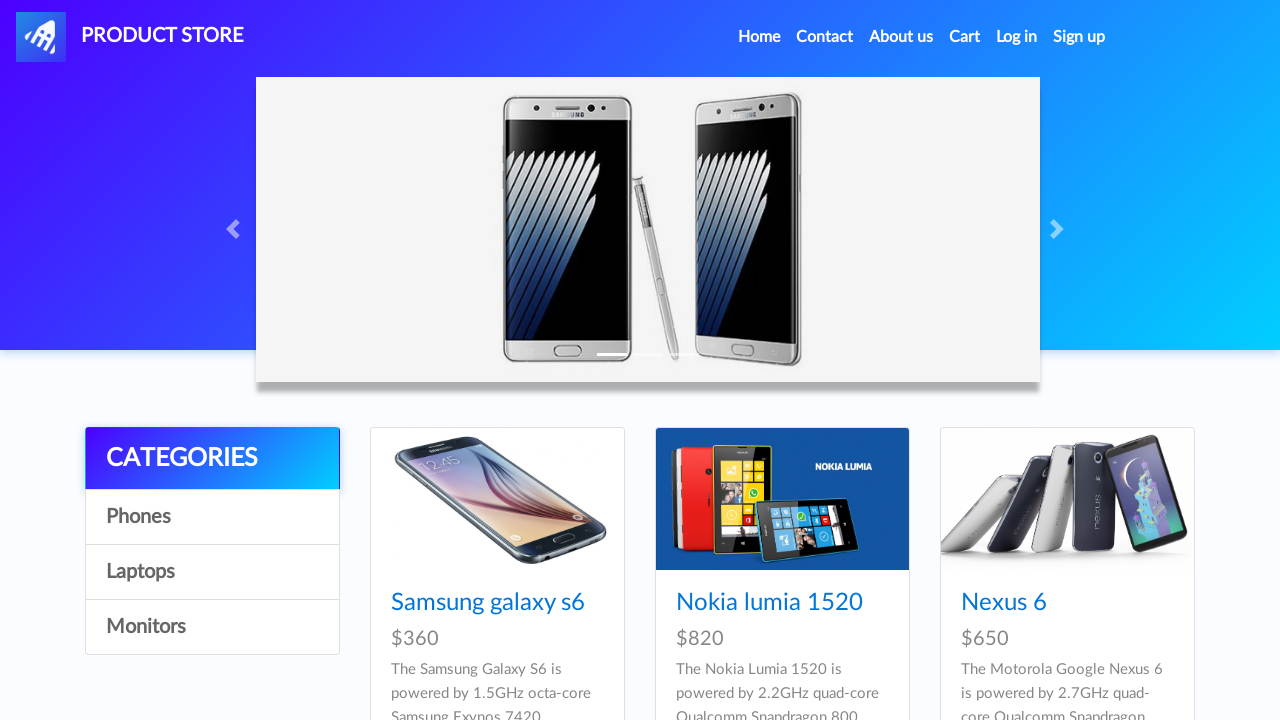

Waited 2000ms for Laptops category to load
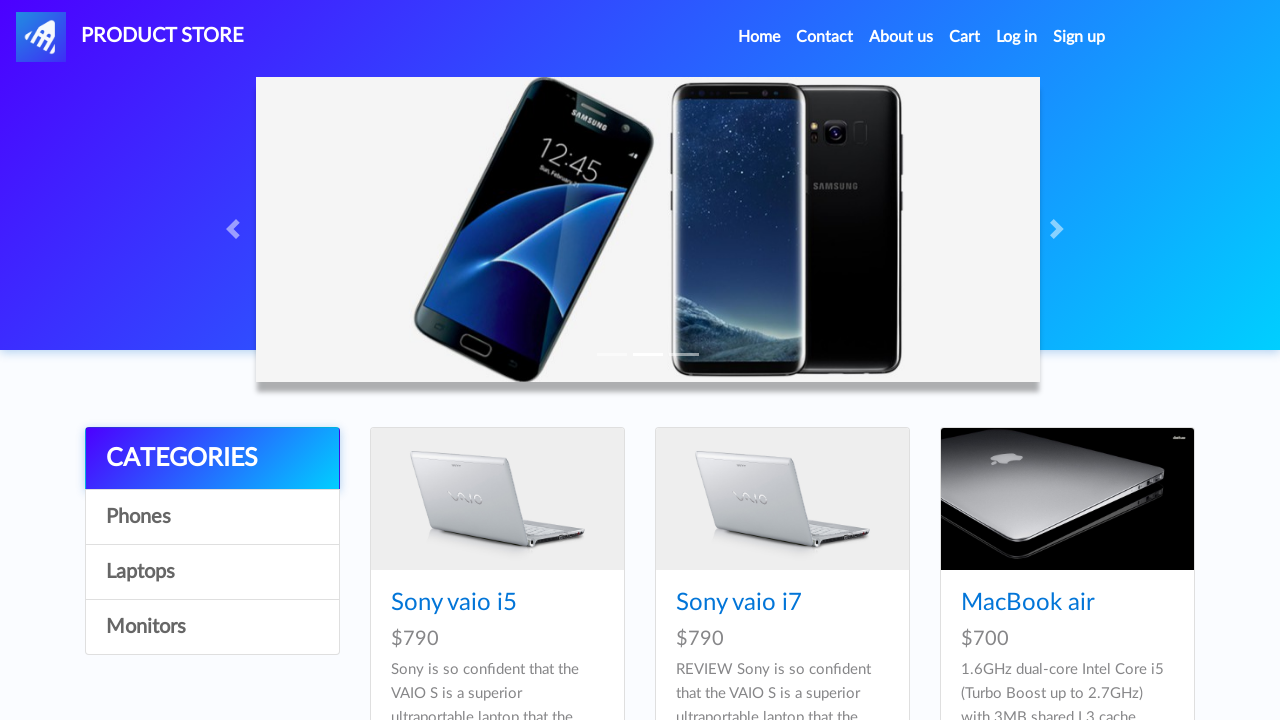

Clicked on first product image at (497, 499) on img.card-img-top
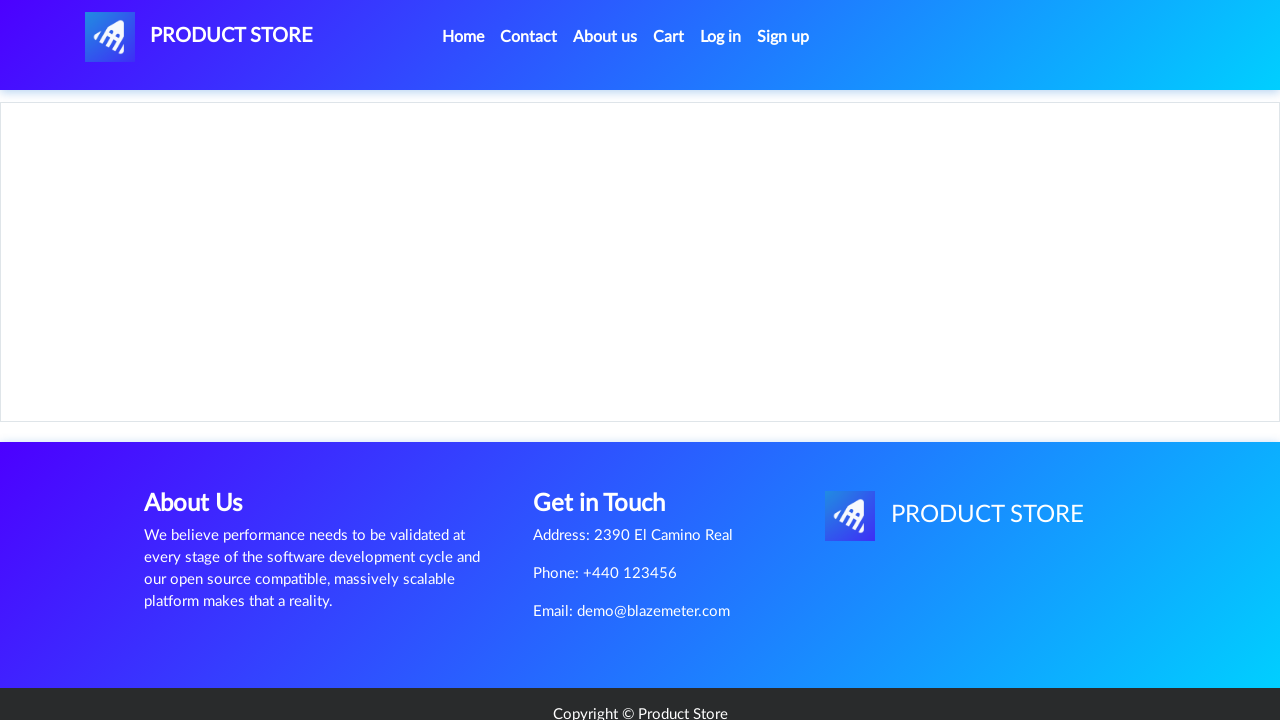

Waited 2000ms for product page to load
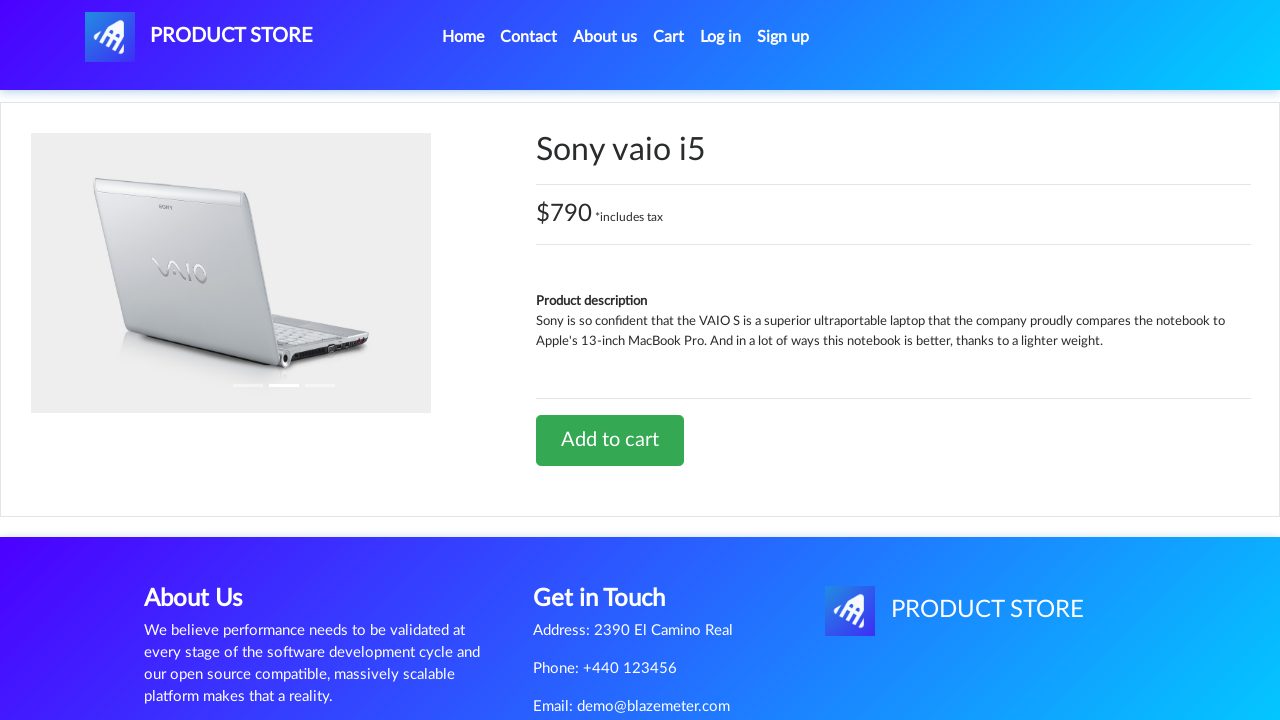

Product name element loaded
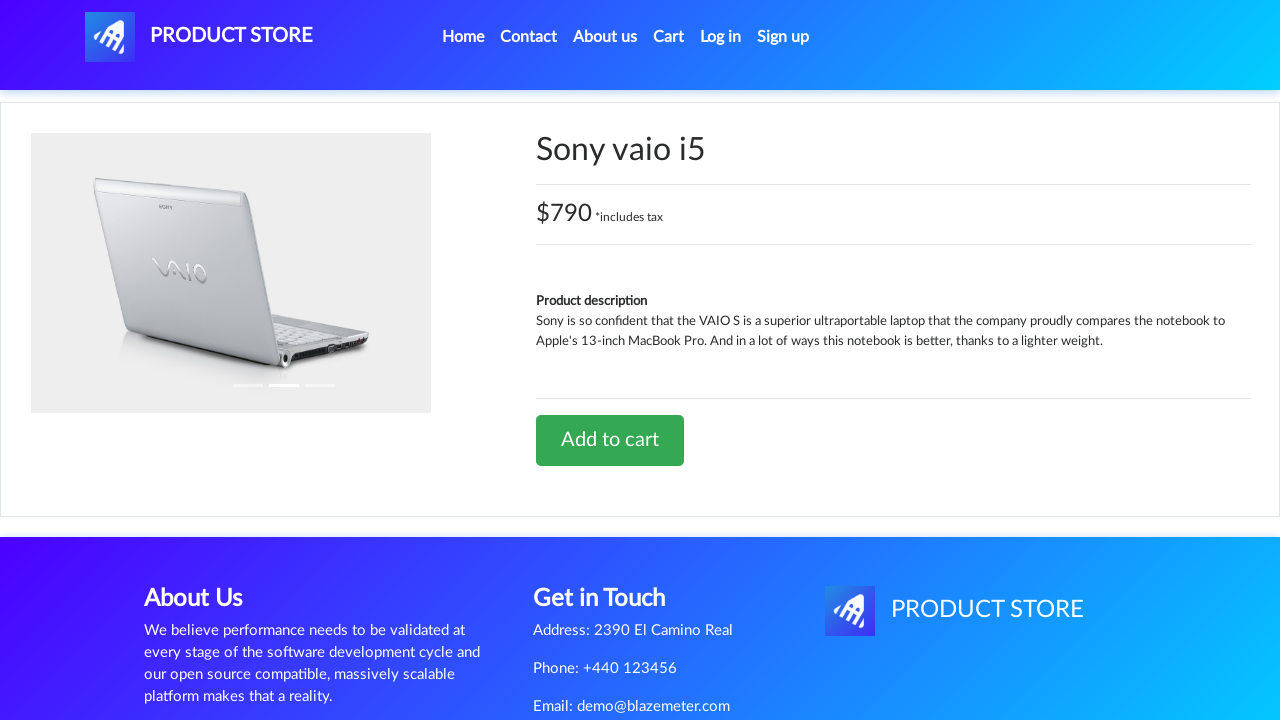

Product price element loaded
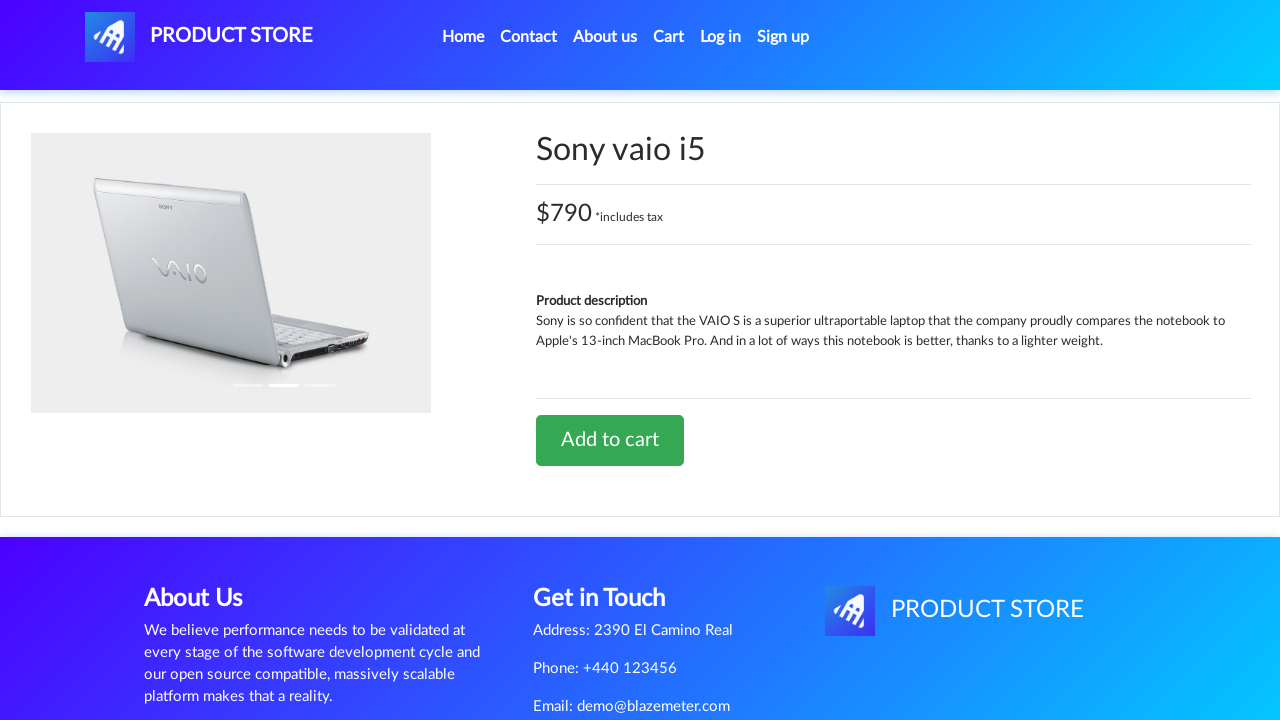

Clicked 'Add to cart' button at (610, 440) on text=Add to cart
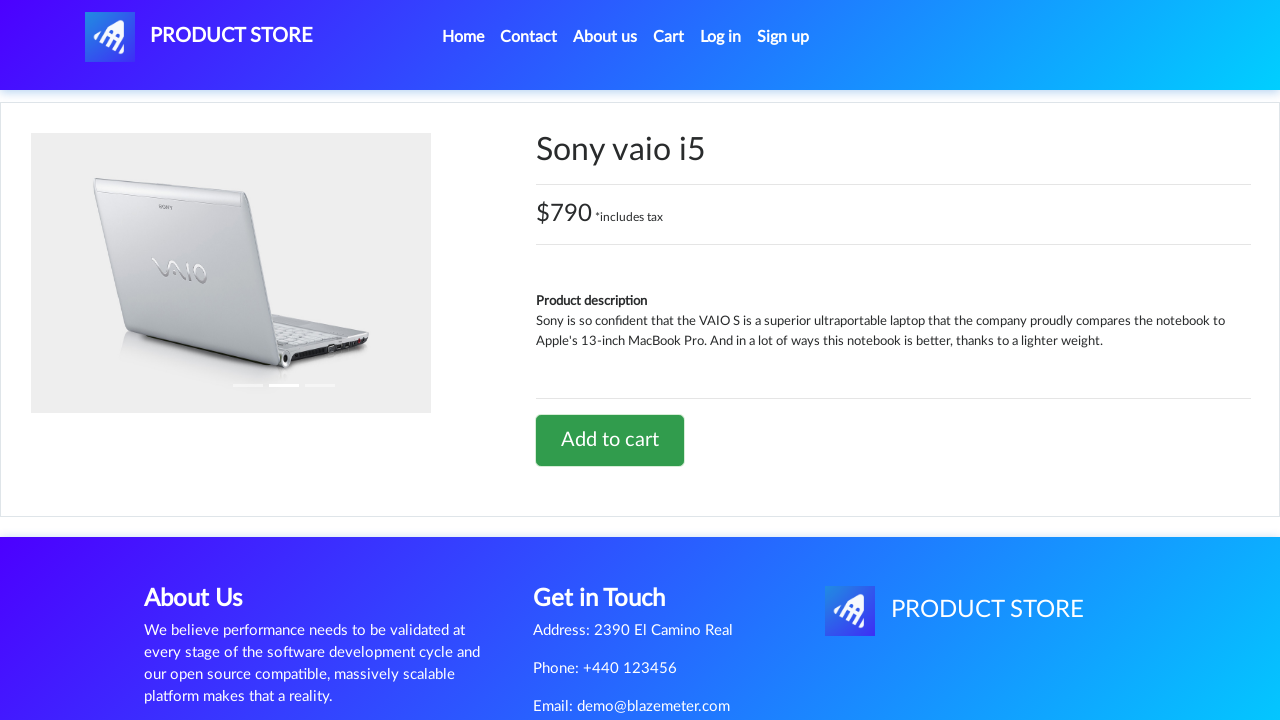

Waited 2000ms for cart update to complete
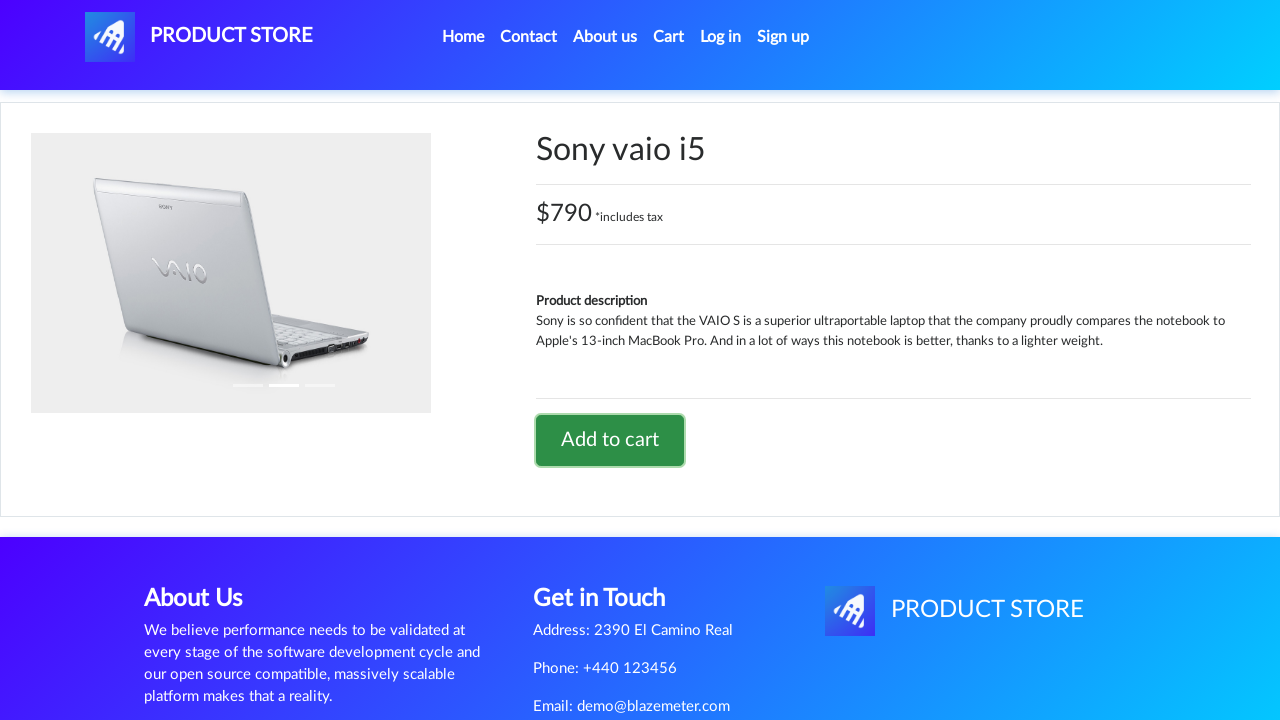

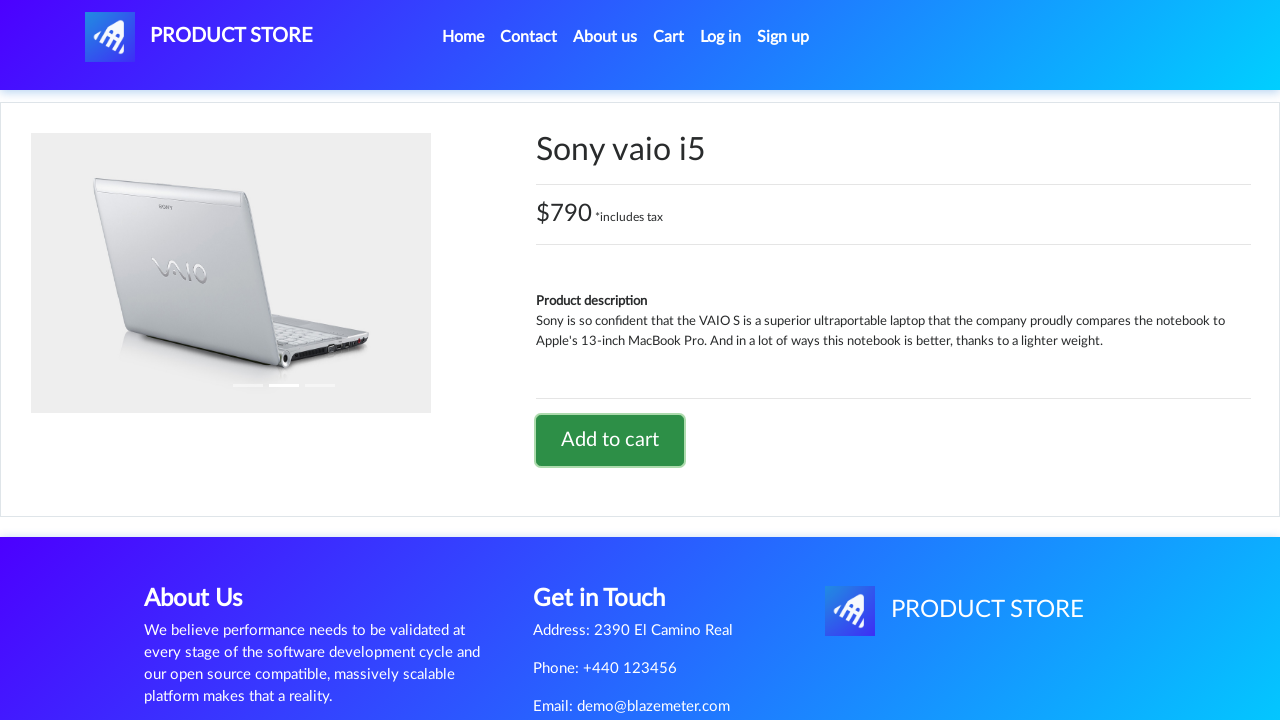